Tests a practice form by filling in email, password, name fields, clicking a checkbox, and selecting a radio button option

Starting URL: https://rahulshettyacademy.com/angularpractice/

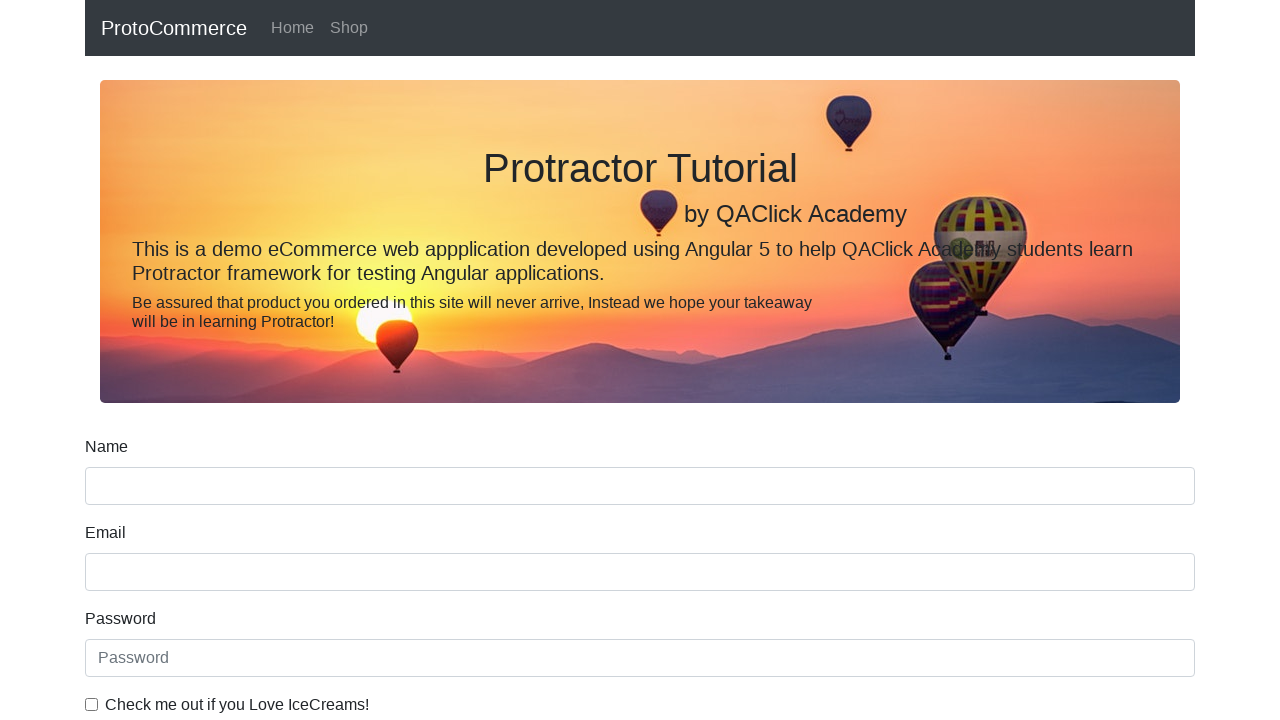

Filled email field with 'test@test.com' on input[name='email']
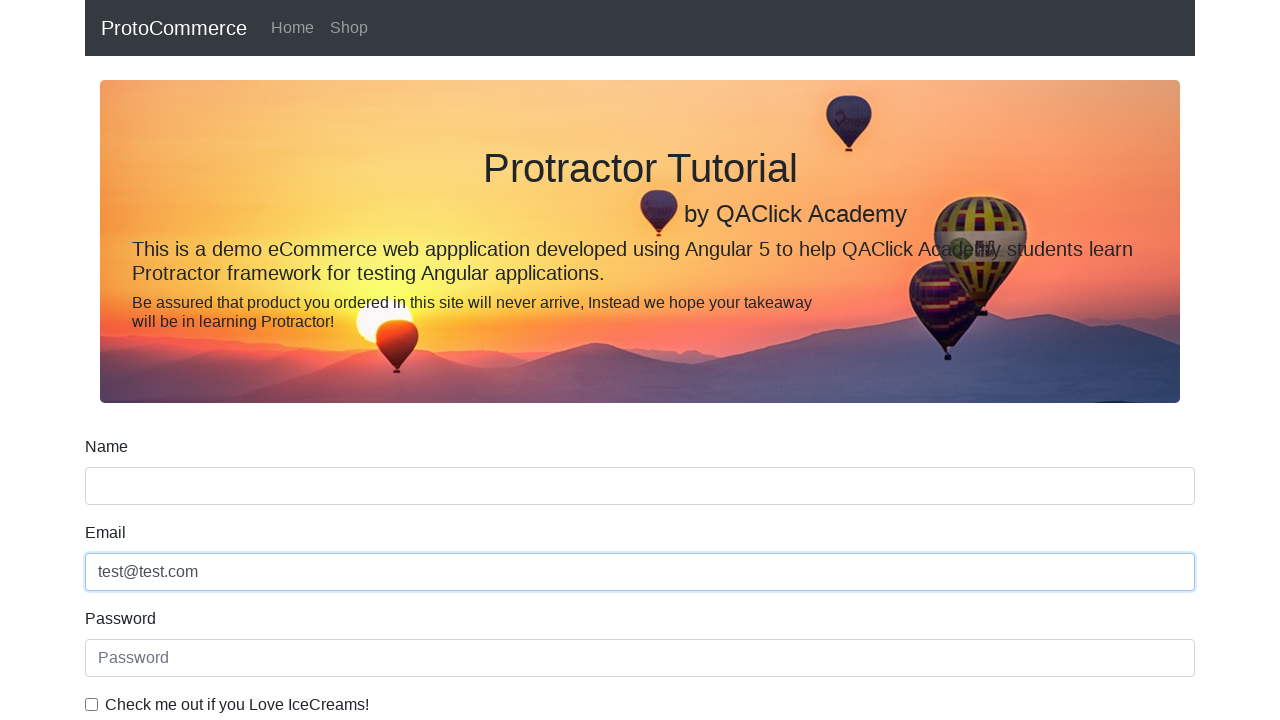

Filled password field with '987654321' on #exampleInputPassword1
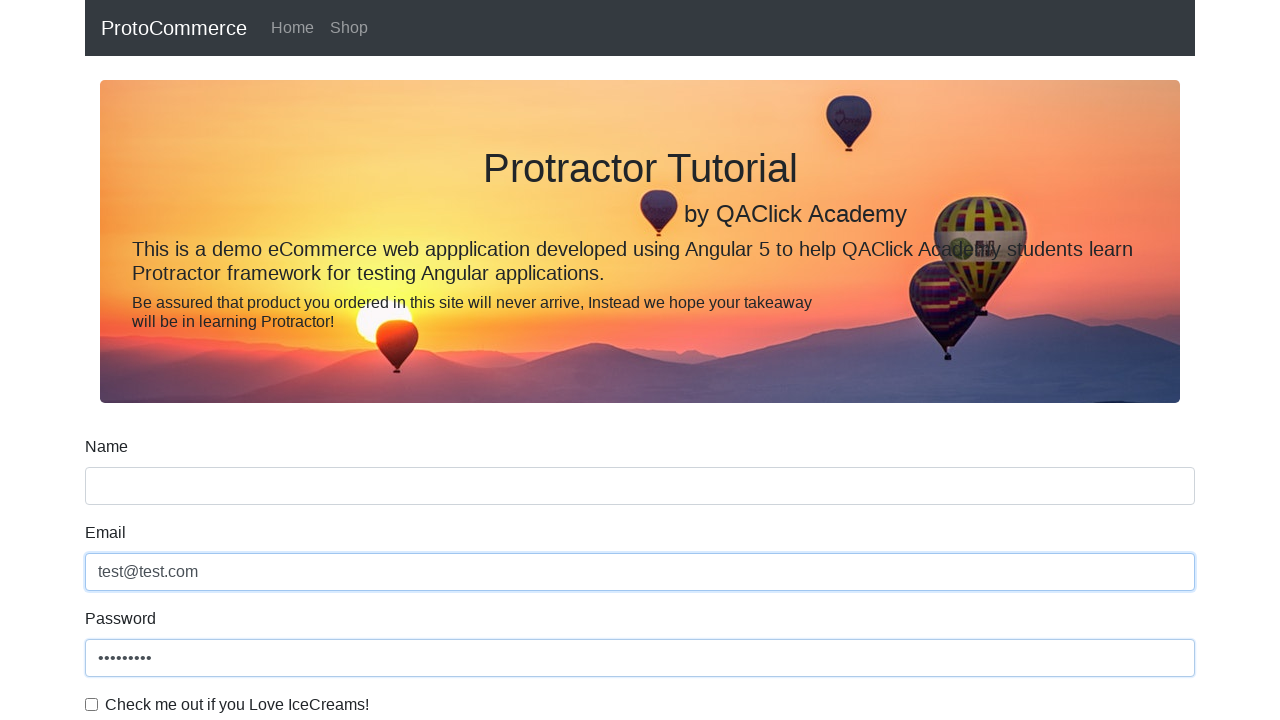

Clicked checkbox to enable option at (92, 704) on #exampleCheck1
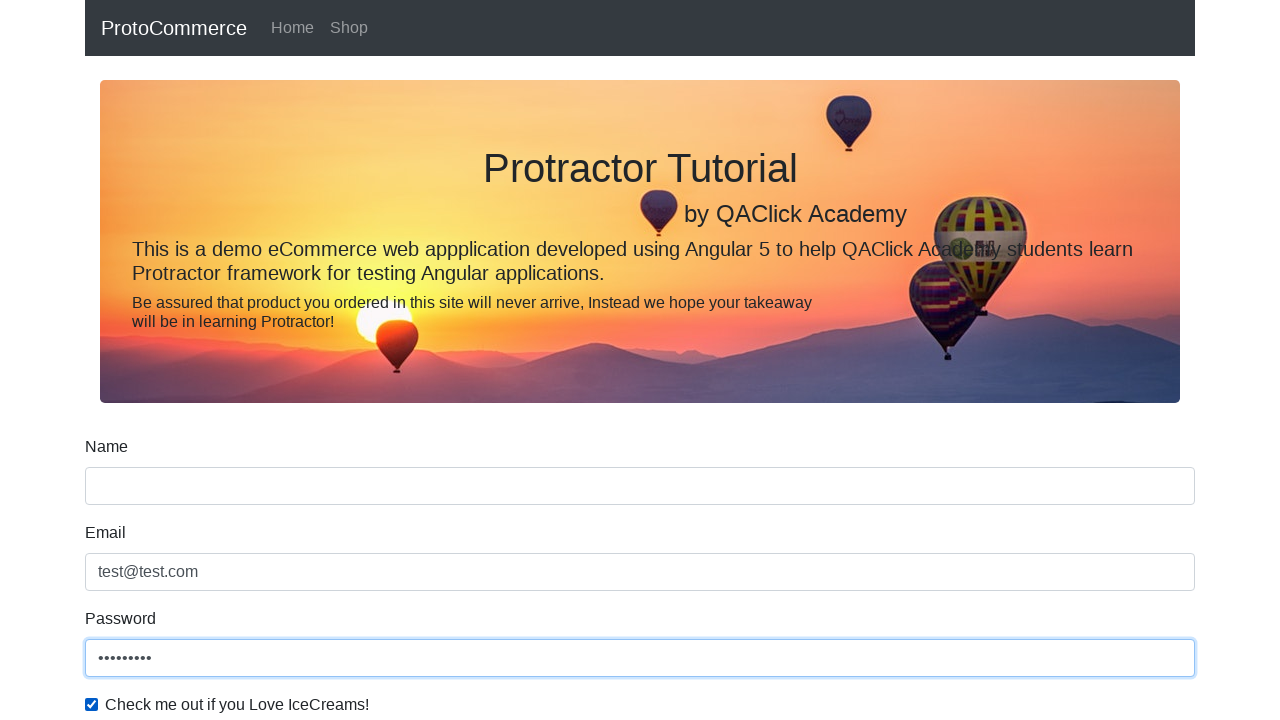

Filled name field with 'Aditya' on input[name='name']
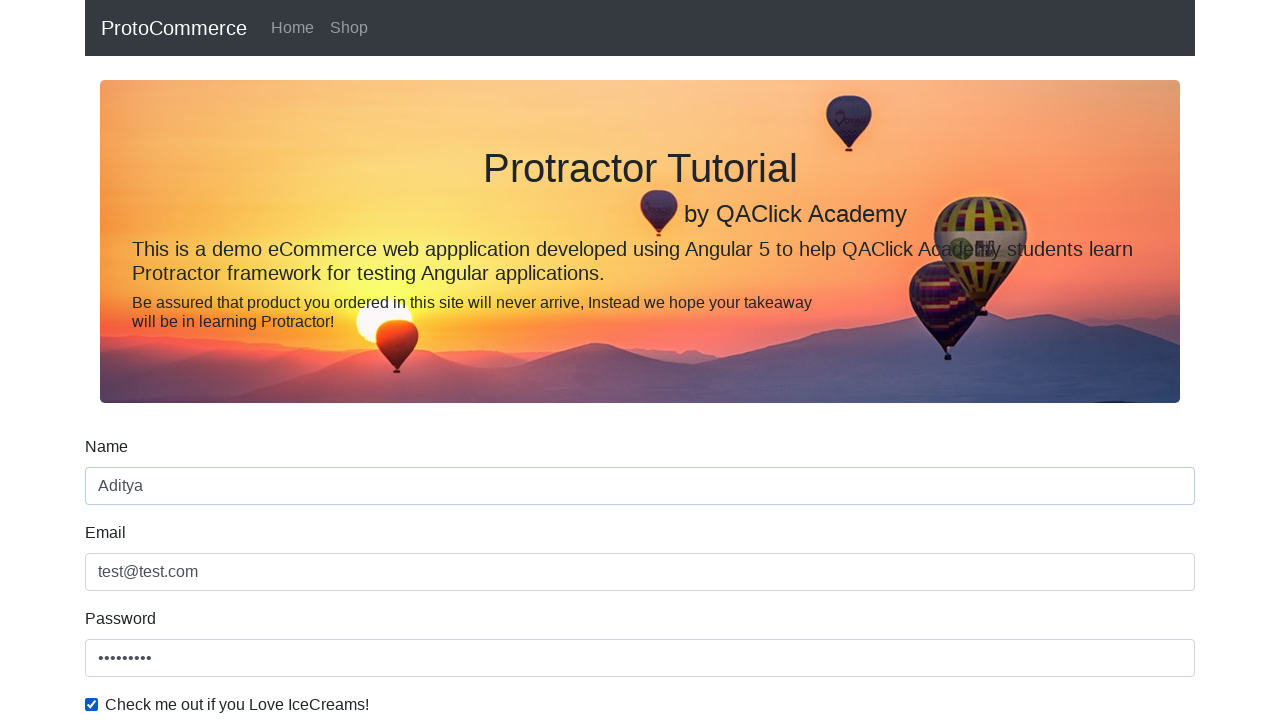

Selected radio button option 'inlineRadio1' at (238, 360) on #inlineRadio1
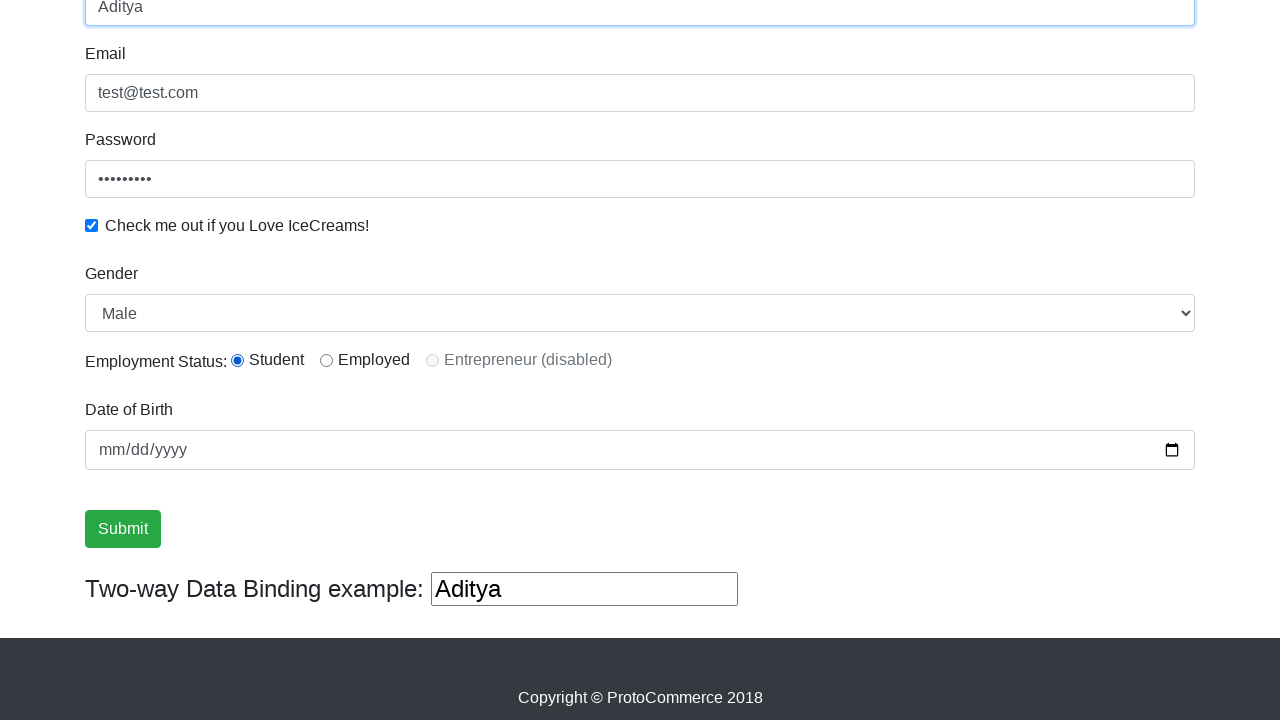

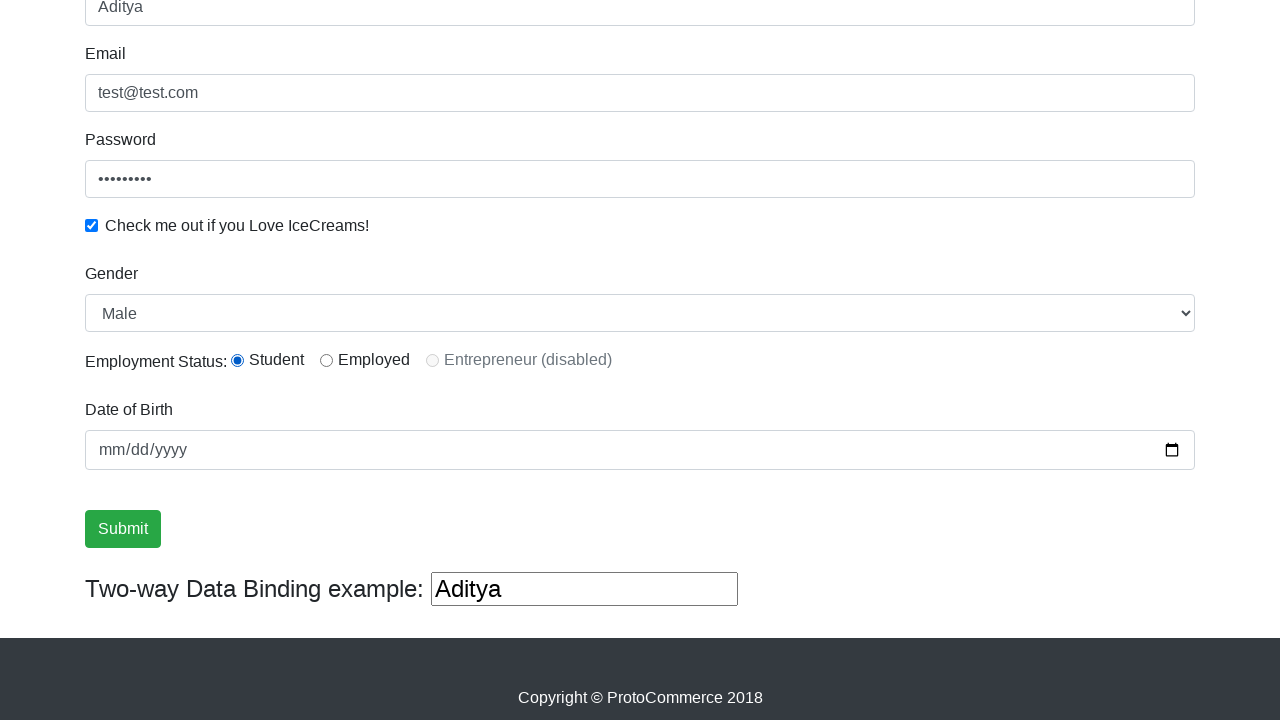